Tests a Telerik RadDropDownList component by clicking to open the dropdown and selecting the 4th item from the list.

Starting URL: https://demos.telerik.com/aspnet-ajax/dropdownlist/examples/overview/defaultcs.aspx

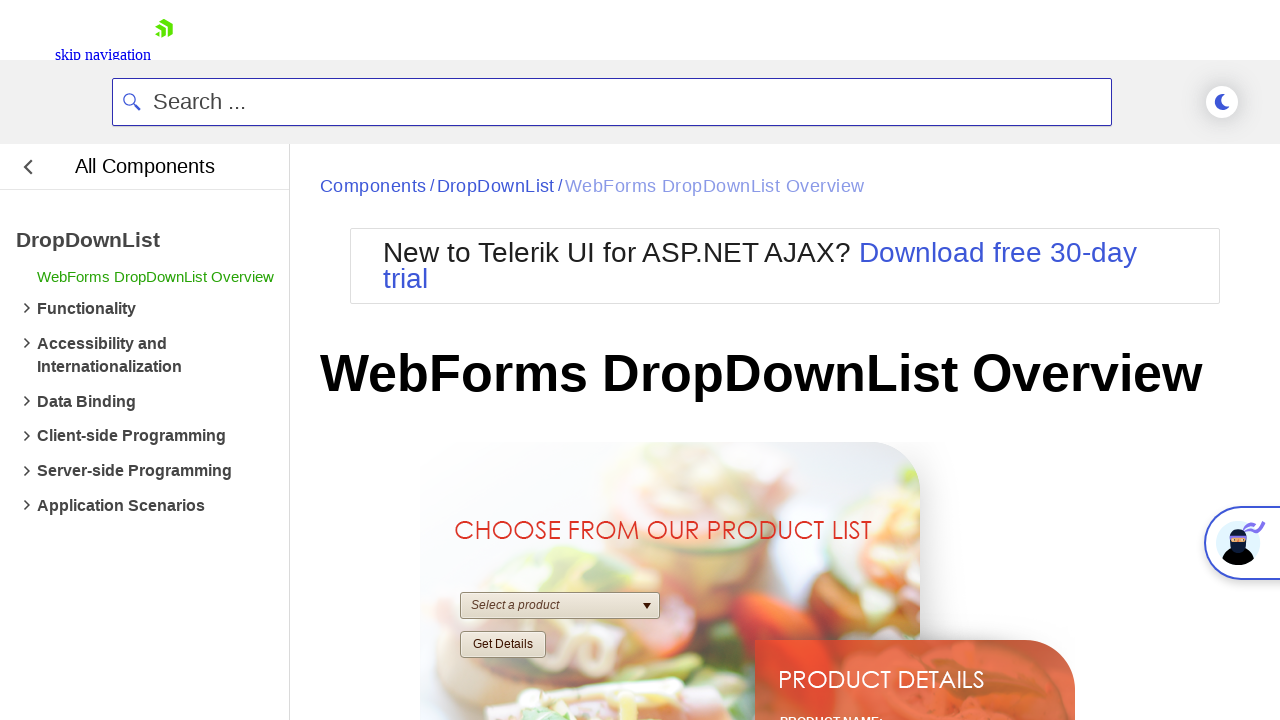

Waited for RadDropDownList component to be present
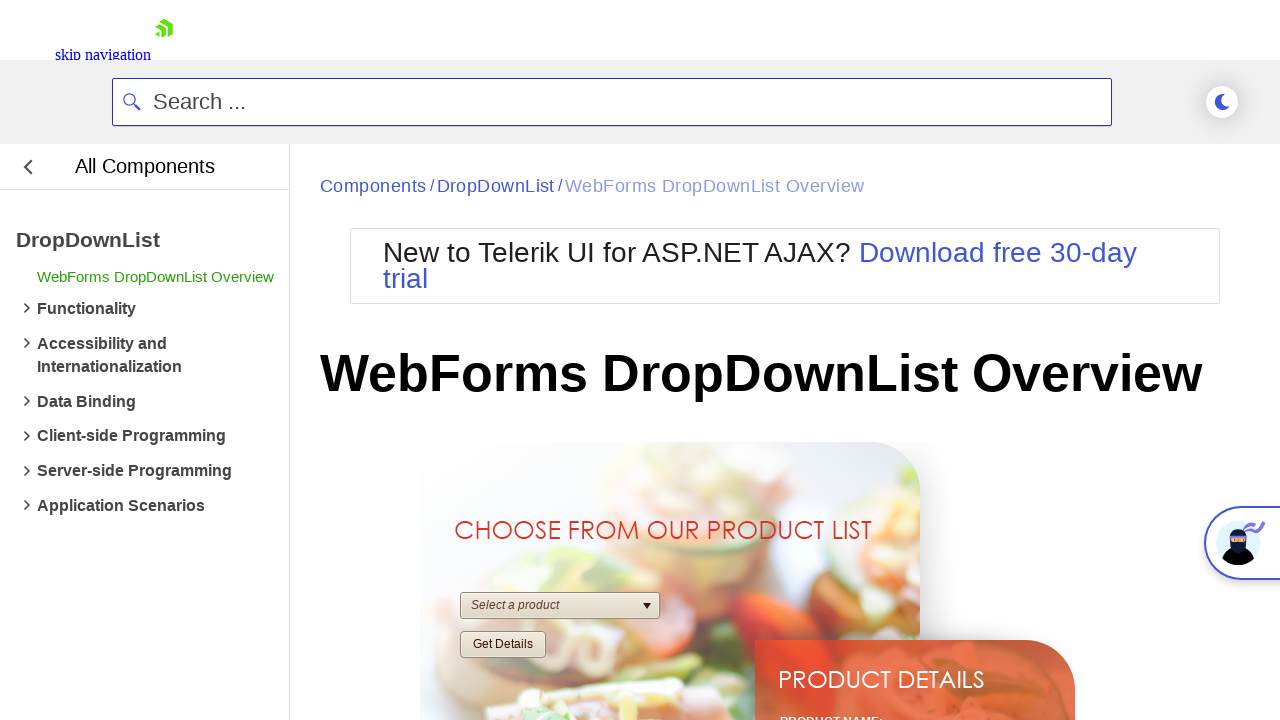

Clicked RadDropDownList to open dropdown at (560, 606) on div#ctl00_ContentPlaceholder1_RadDropDownProducts
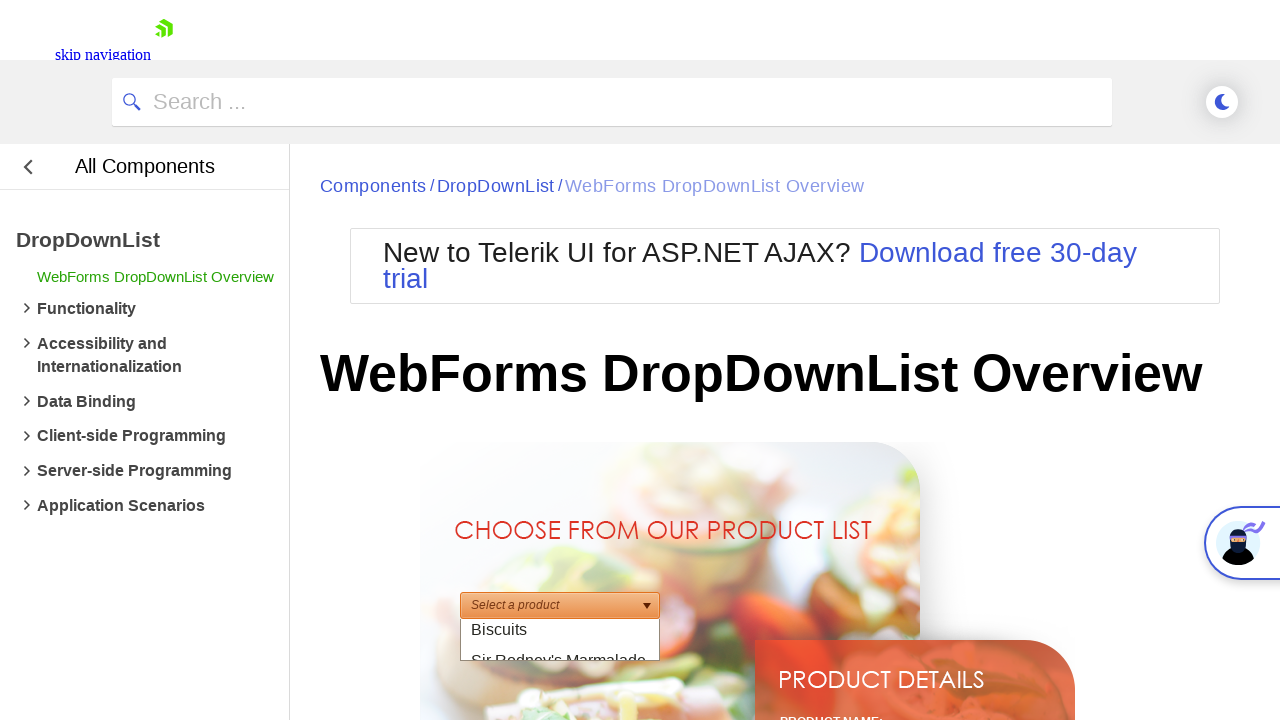

Selected 4th item from dropdown list at (560, 670) on div#ctl00_ContentPlaceholder1_RadDropDownProducts_DropDown > div > ul > li:nth-c
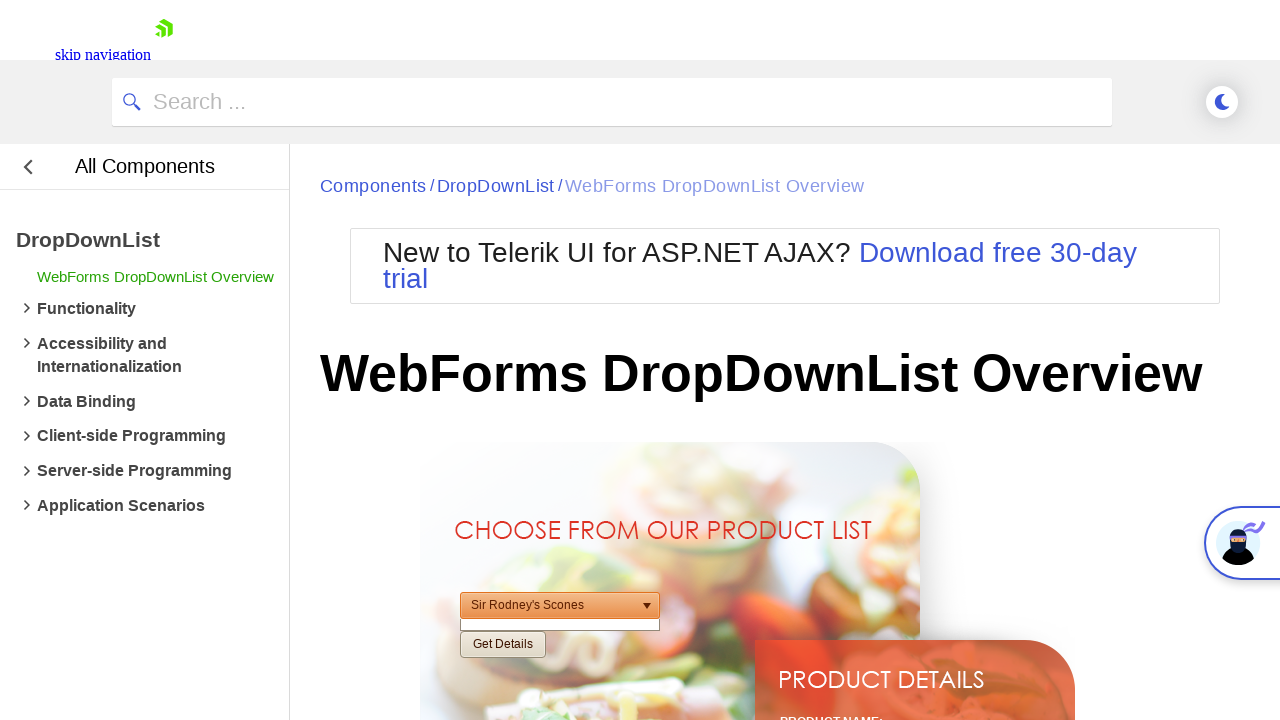

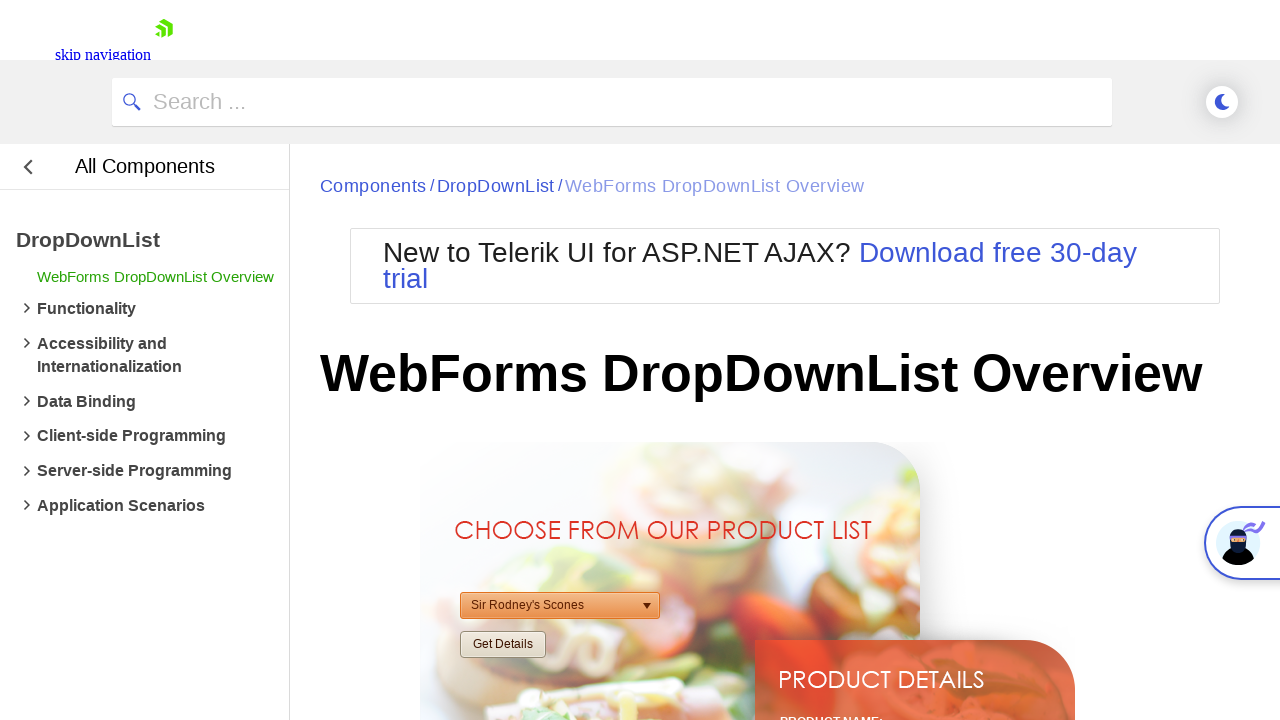